Tests window handling by clicking a button that opens a new window and switching to it to verify the title

Starting URL: https://testautomationpractice.blogspot.com/

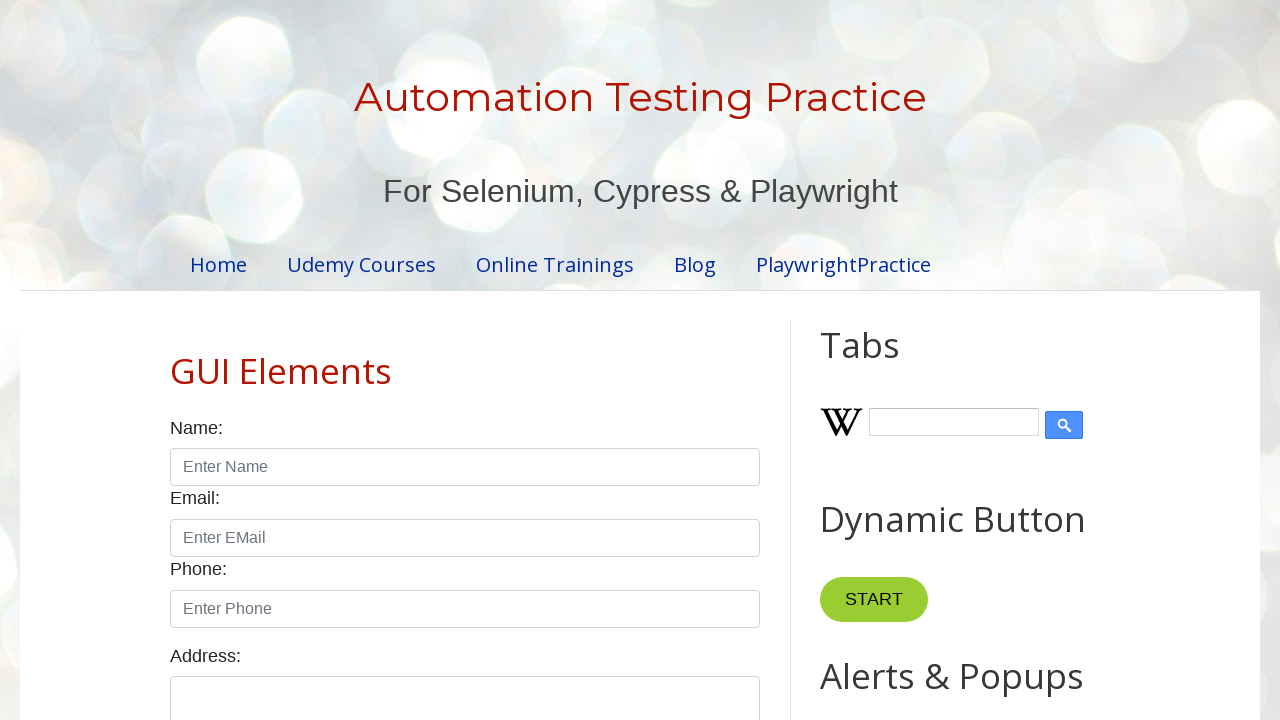

Clicked button that opens a new window at (880, 361) on xpath=//button[@onclick='myFunction()']
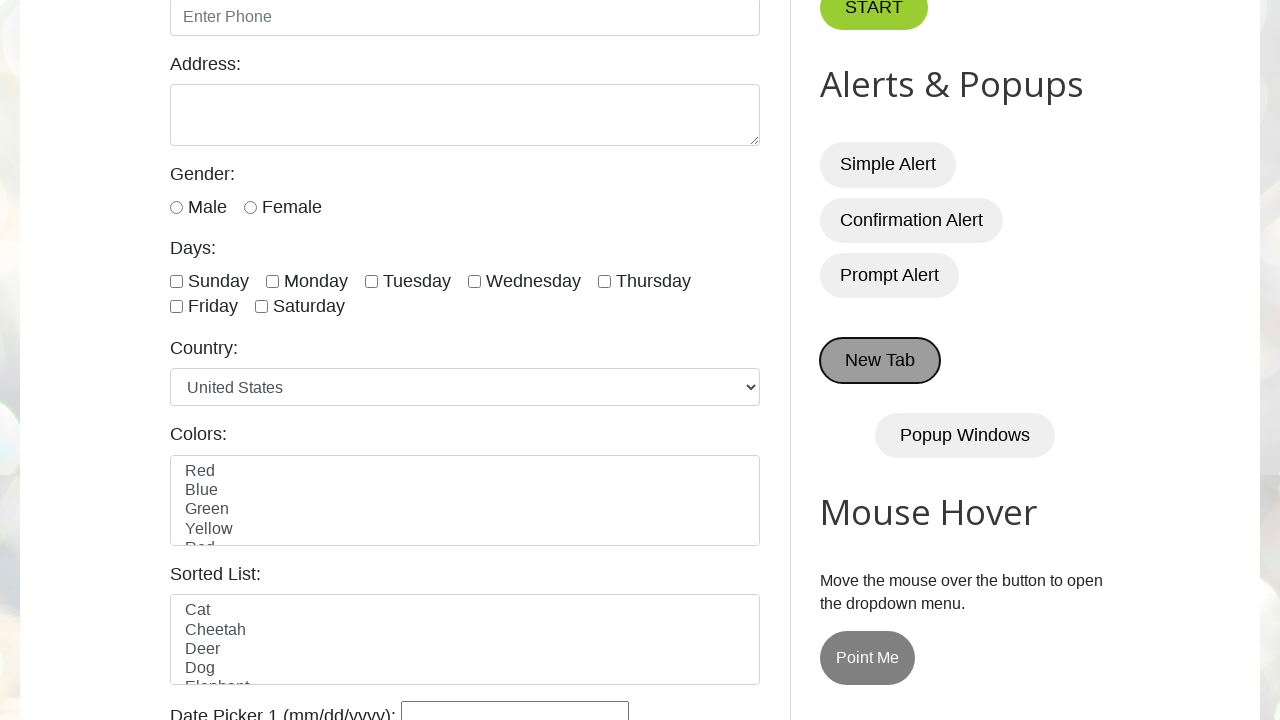

Waited 1 second for new window to open
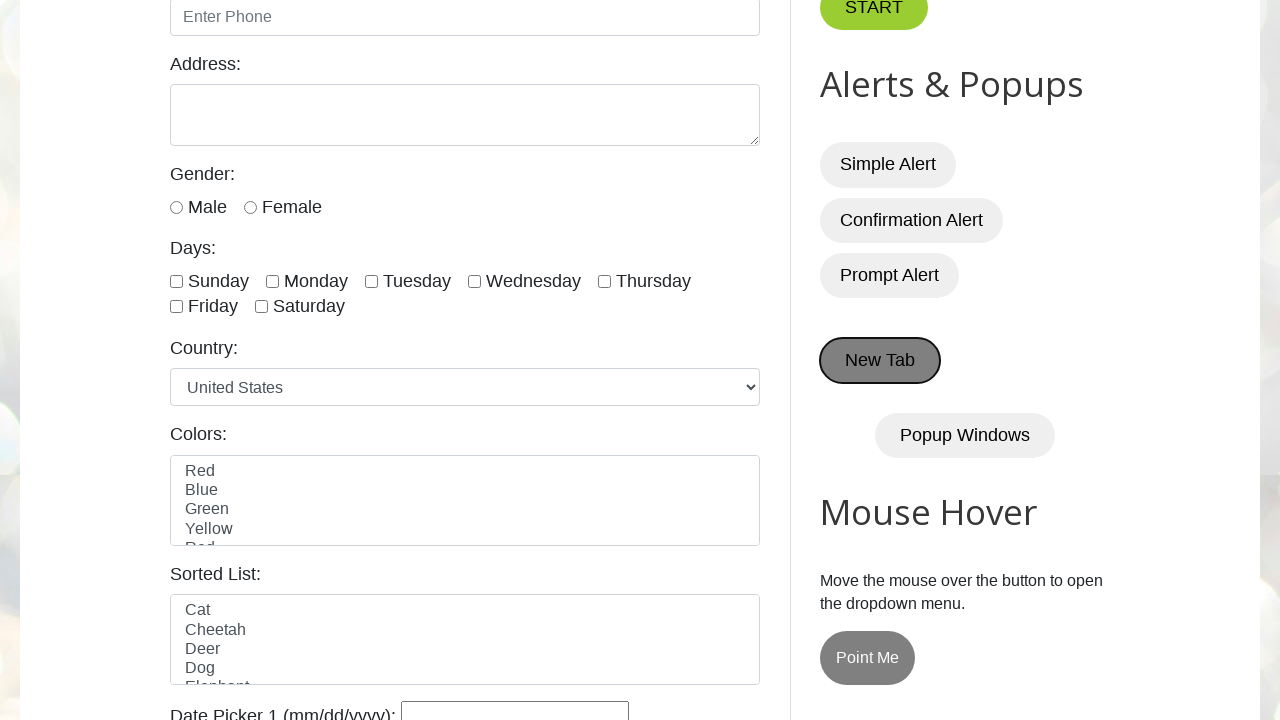

Retrieved all open pages from context
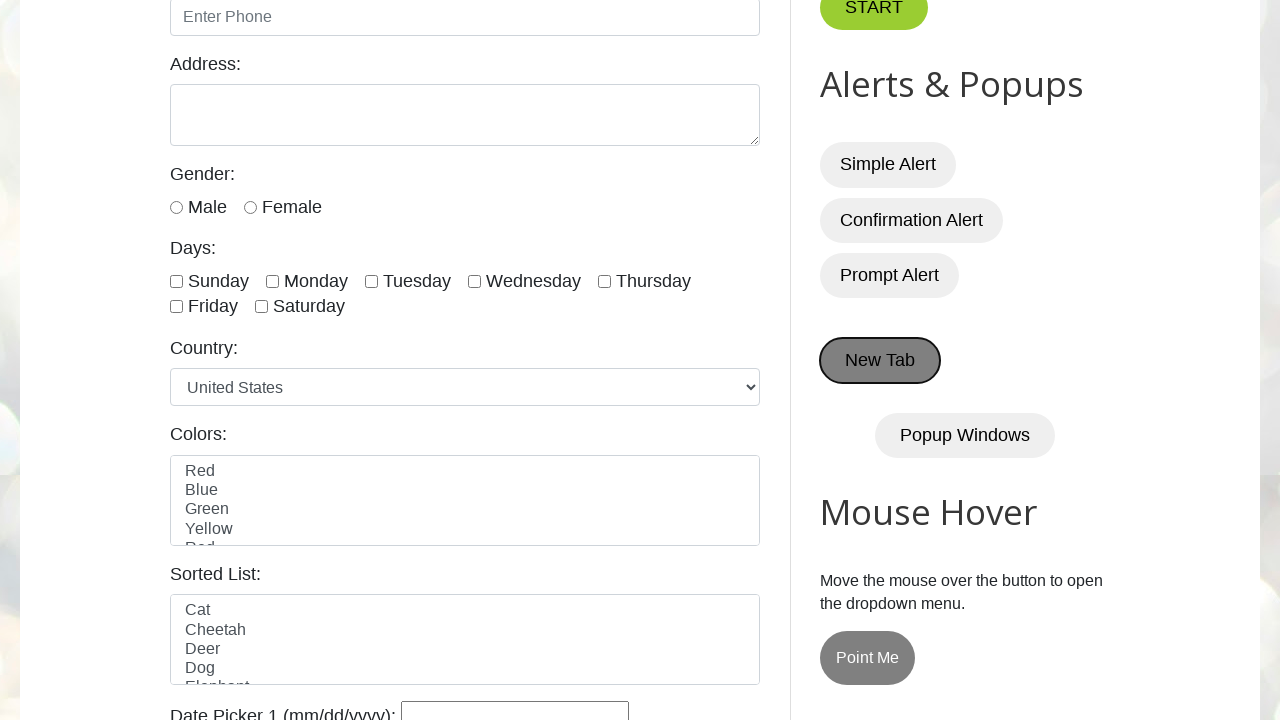

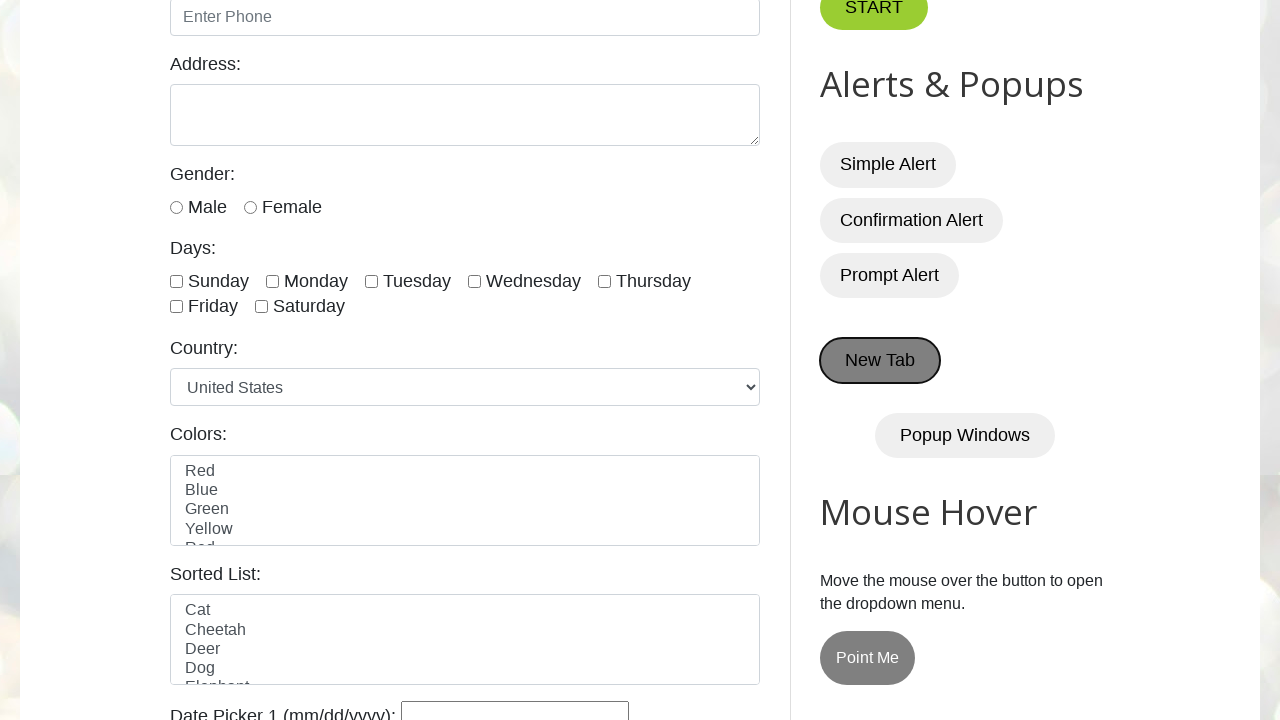